Tests a checkers game by making several moves with orange pieces, verifying game state messages, and restarting the game

Starting URL: https://www.gamesforthebrain.com/game/checkers/

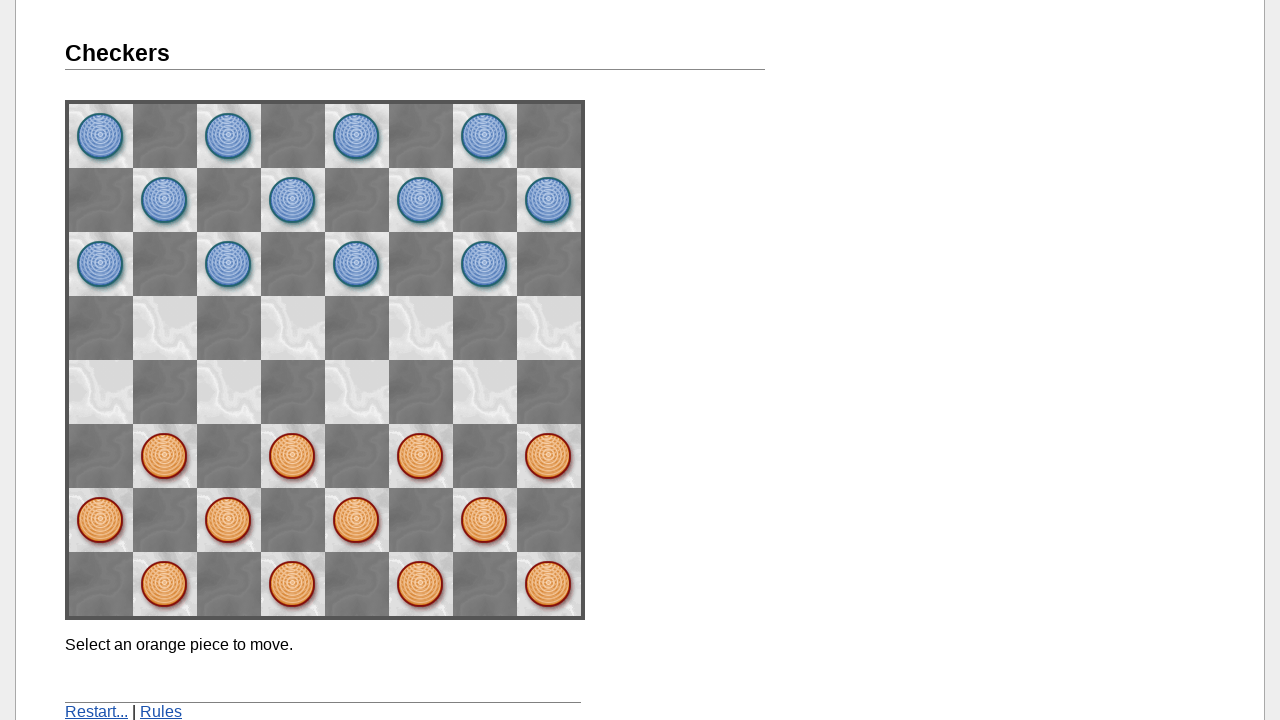

Verified Checkers game heading is visible
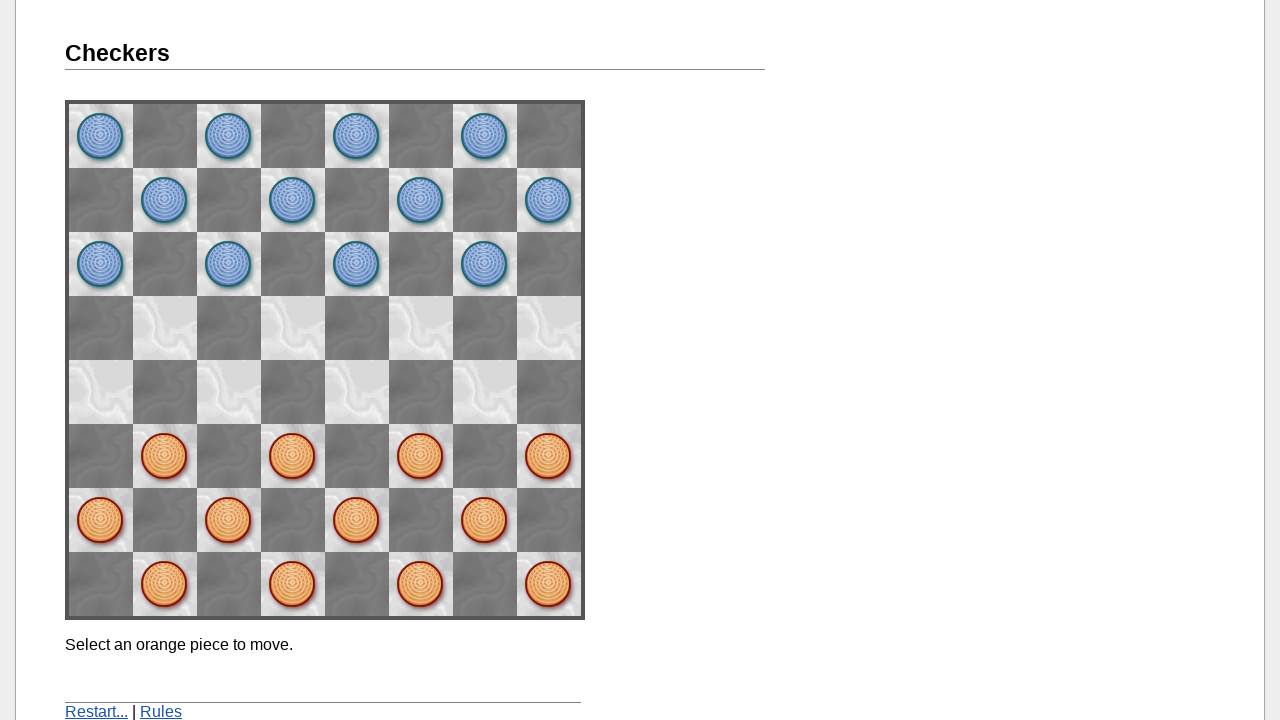

Verified initial instruction text 'Select an orange piece to move.'
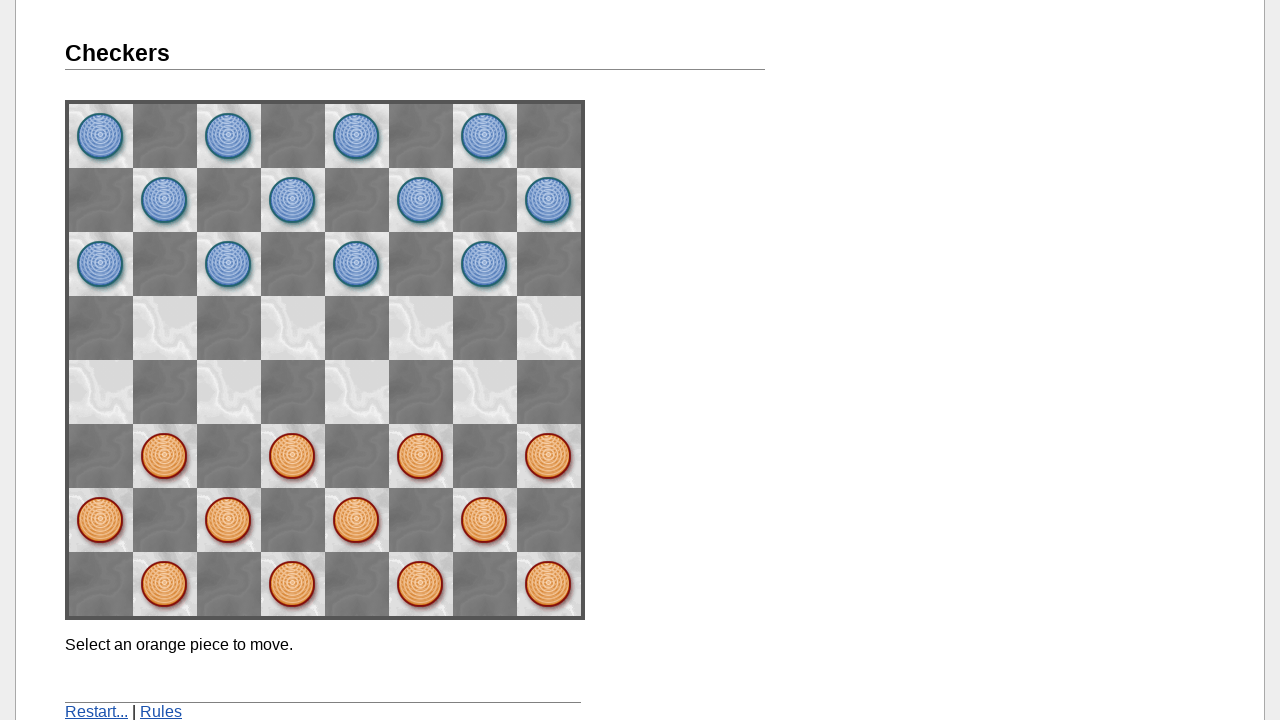

Selected first orange piece at (293, 456) on div:nth-child(6) > img:nth-child(4)
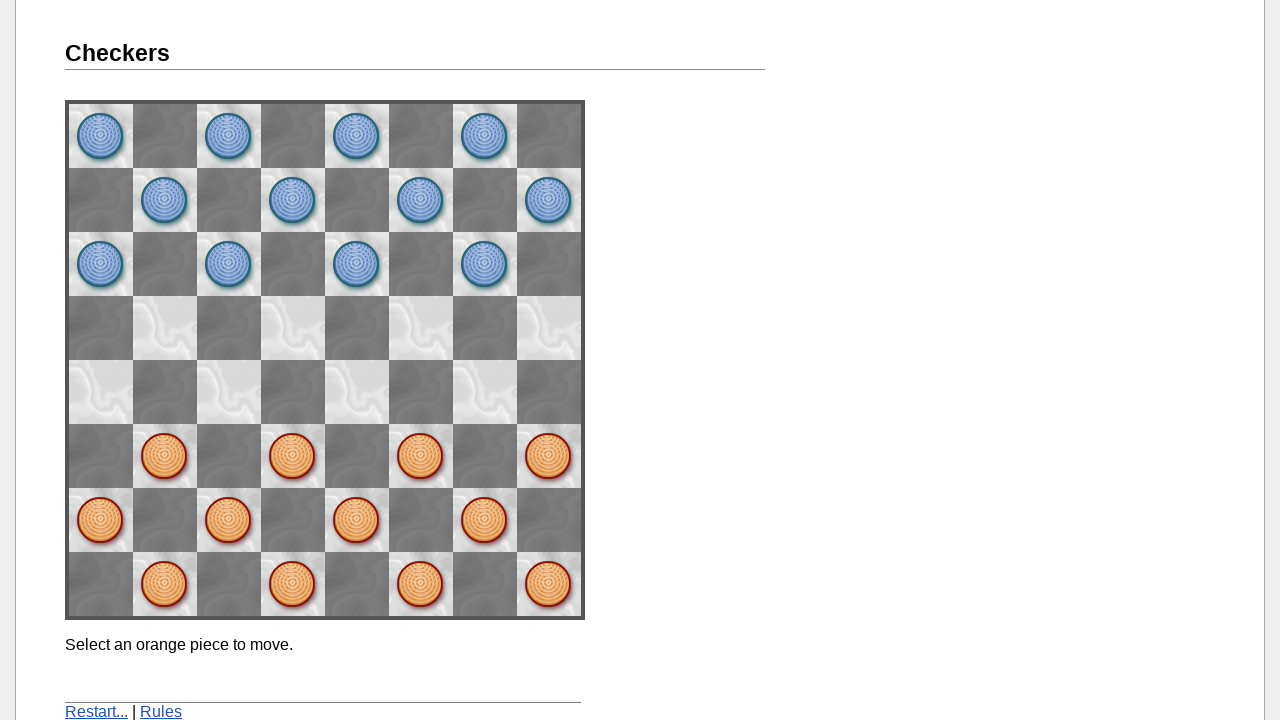

Moved first orange piece to target position at (357, 392) on div:nth-child(5) > img:nth-child(5)
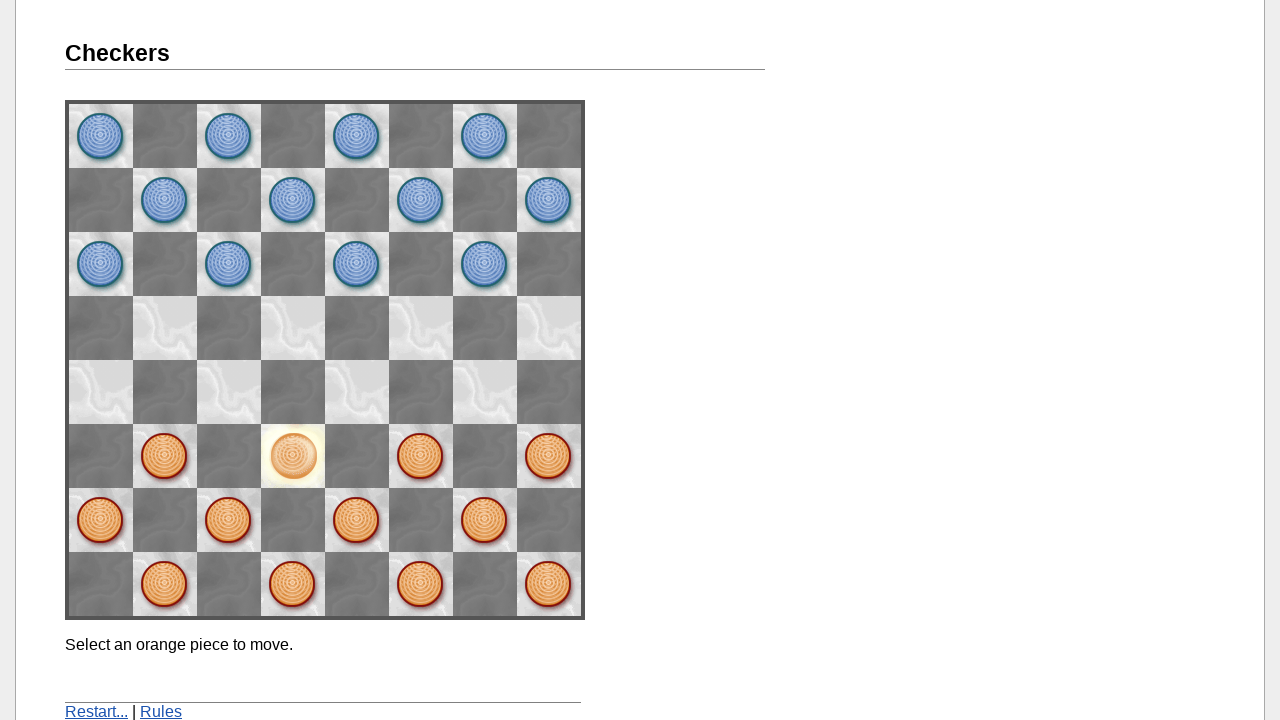

Game processed first move and displayed 'Make a move.' instruction
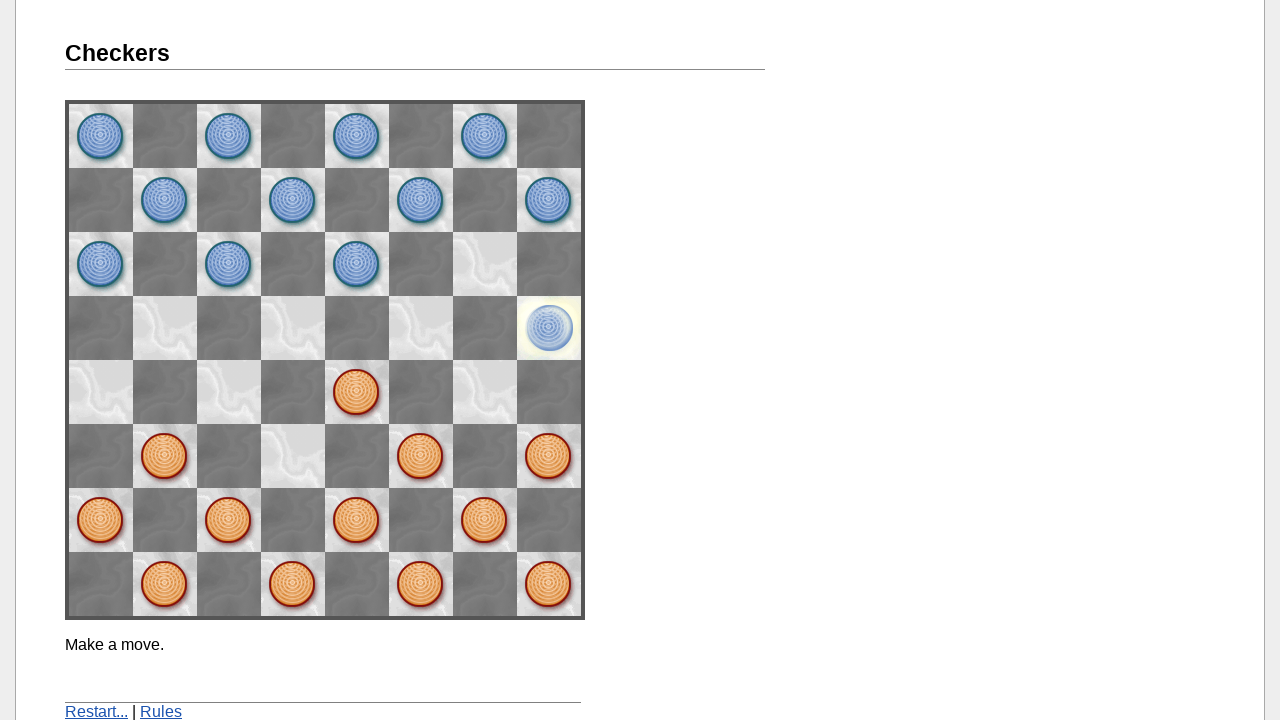

Selected second orange piece at (421, 456) on div:nth-child(6) > img:nth-child(6)
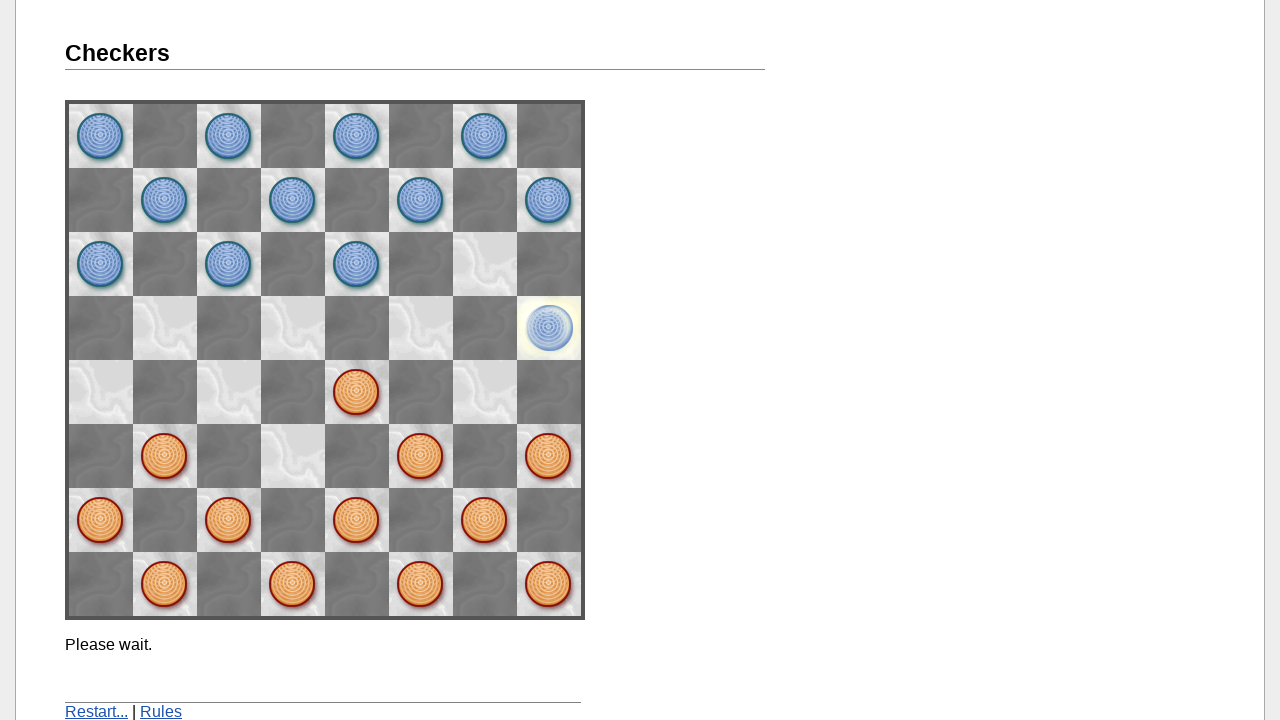

Moved second orange piece to target position at (485, 392) on div:nth-child(5) > img:nth-child(7)
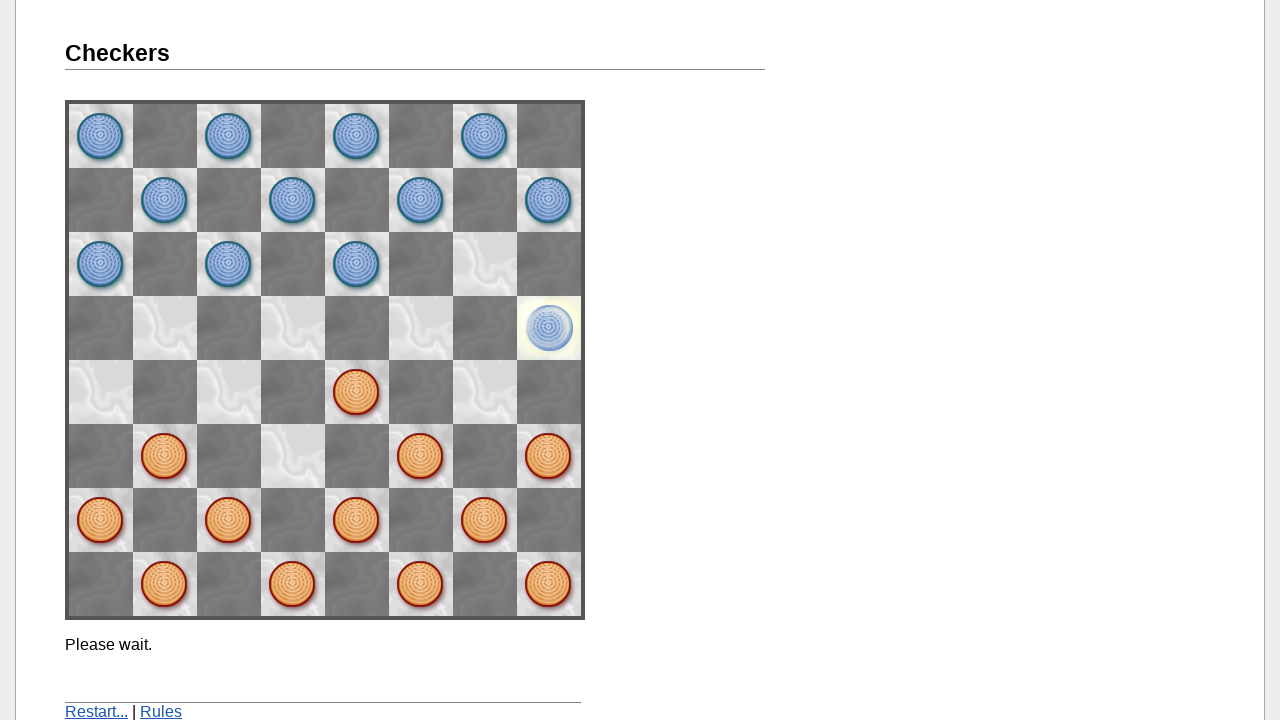

Selected third orange piece at (357, 520) on div:nth-child(7) > img:nth-child(5)
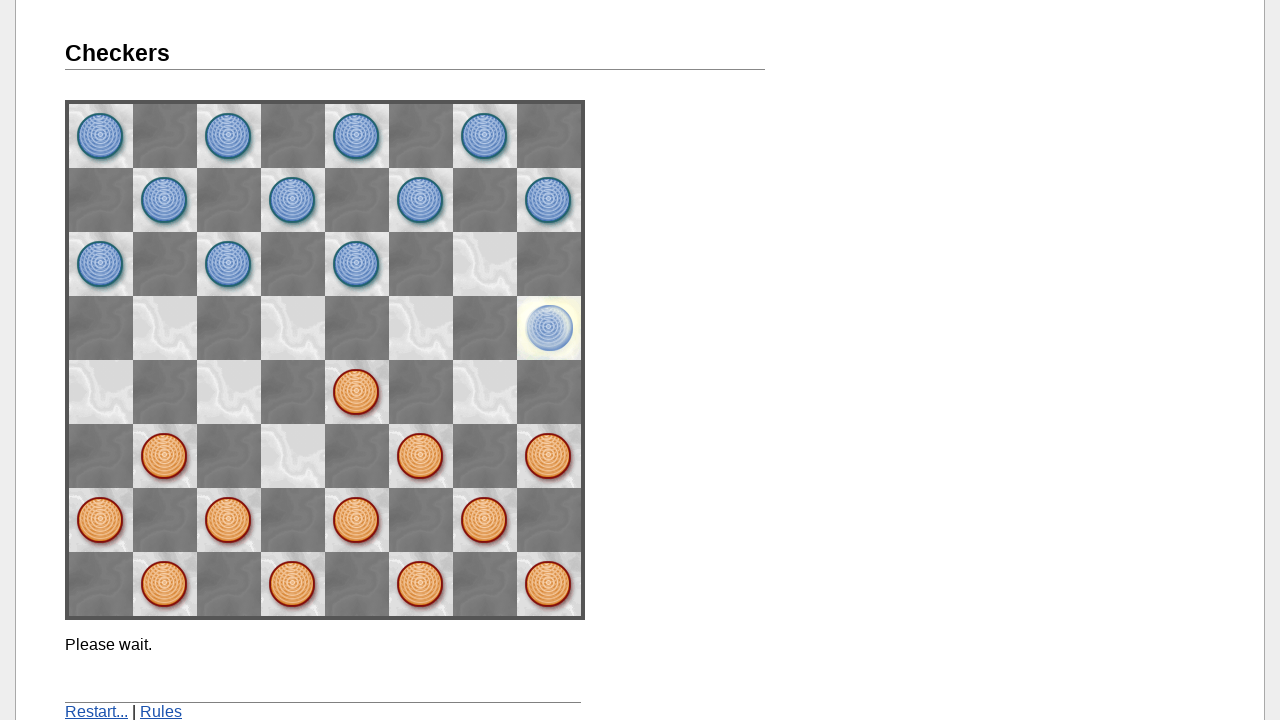

Moved third orange piece to target position at (485, 392) on div:nth-child(5) > img:nth-child(7)
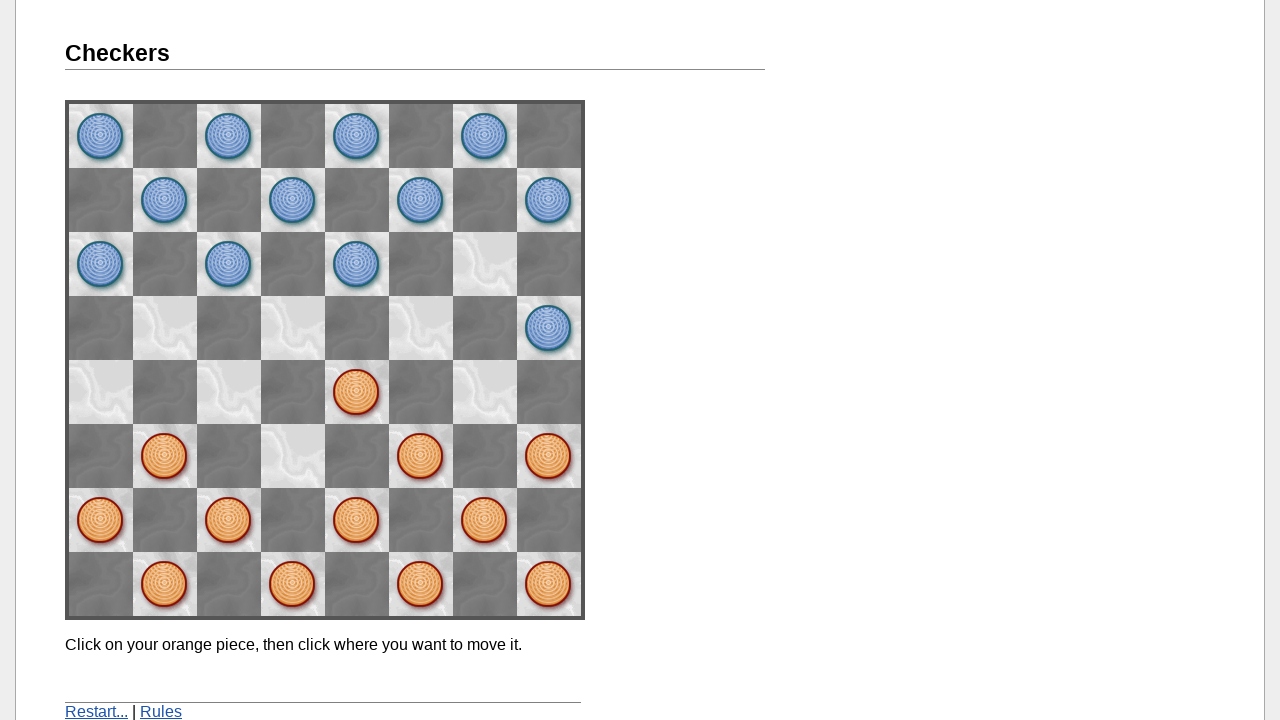

Selected fourth orange piece at (357, 392) on div:nth-child(5) > img:nth-child(5)
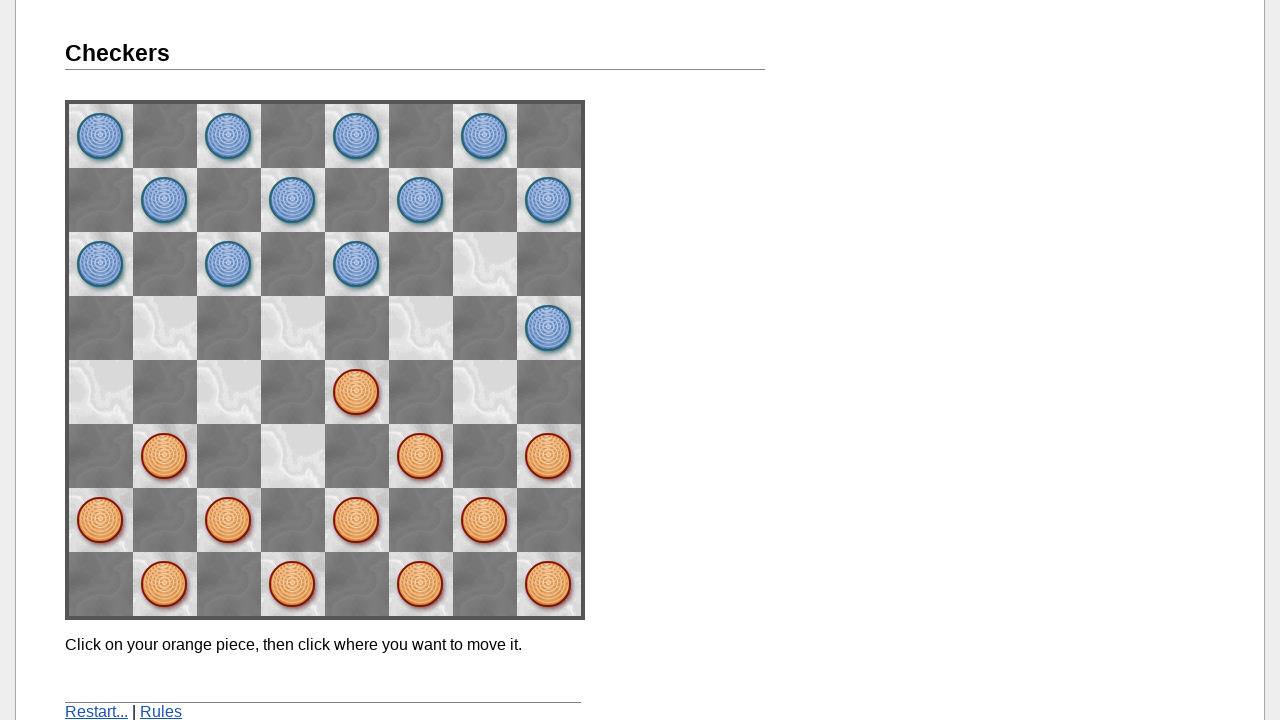

Moved fourth orange piece to target position at (421, 328) on div:nth-child(4) > img:nth-child(6)
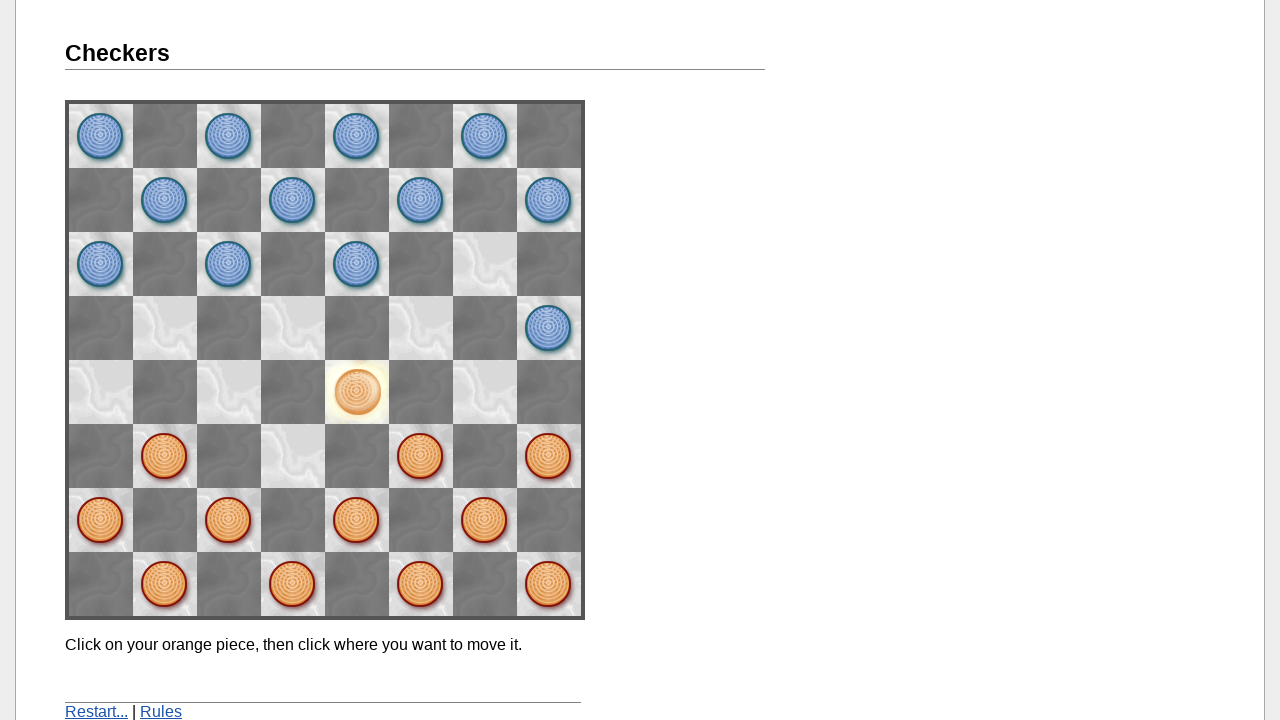

Clicked restart link to reset the game at (96, 712) on role=link[name='Restart...']
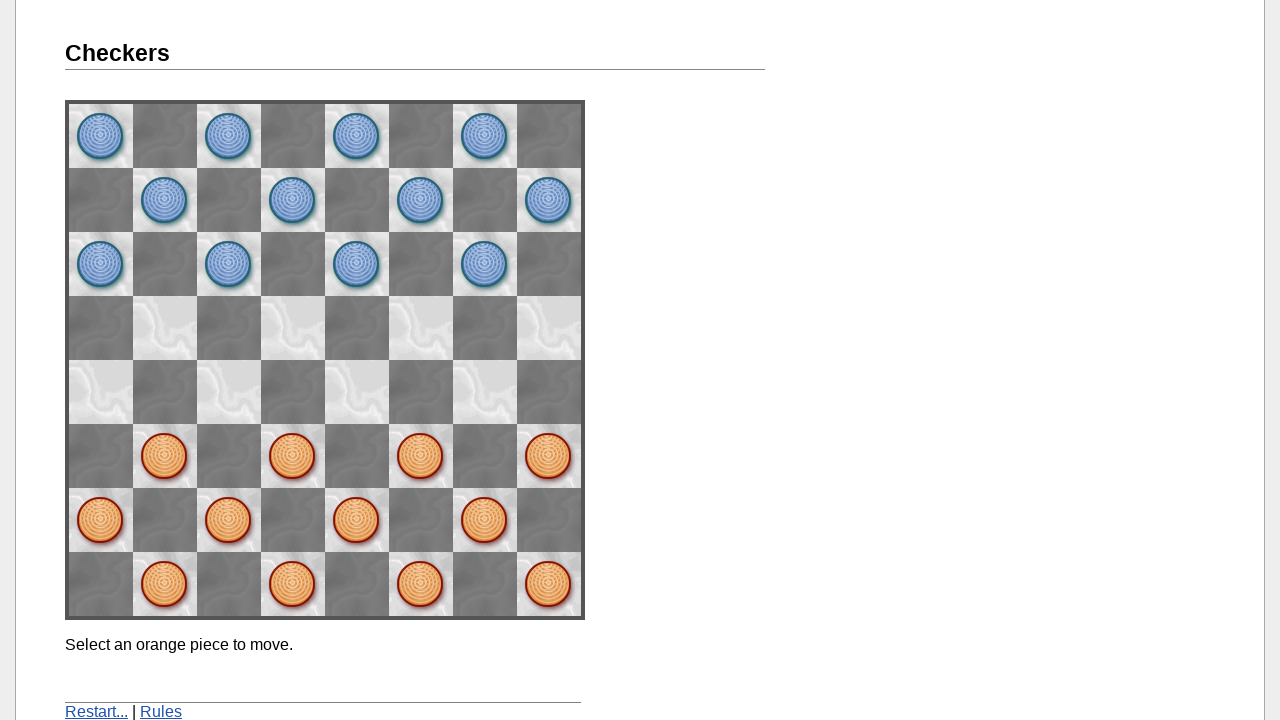

Verified game restarted with initial instruction 'Select an orange piece to move.'
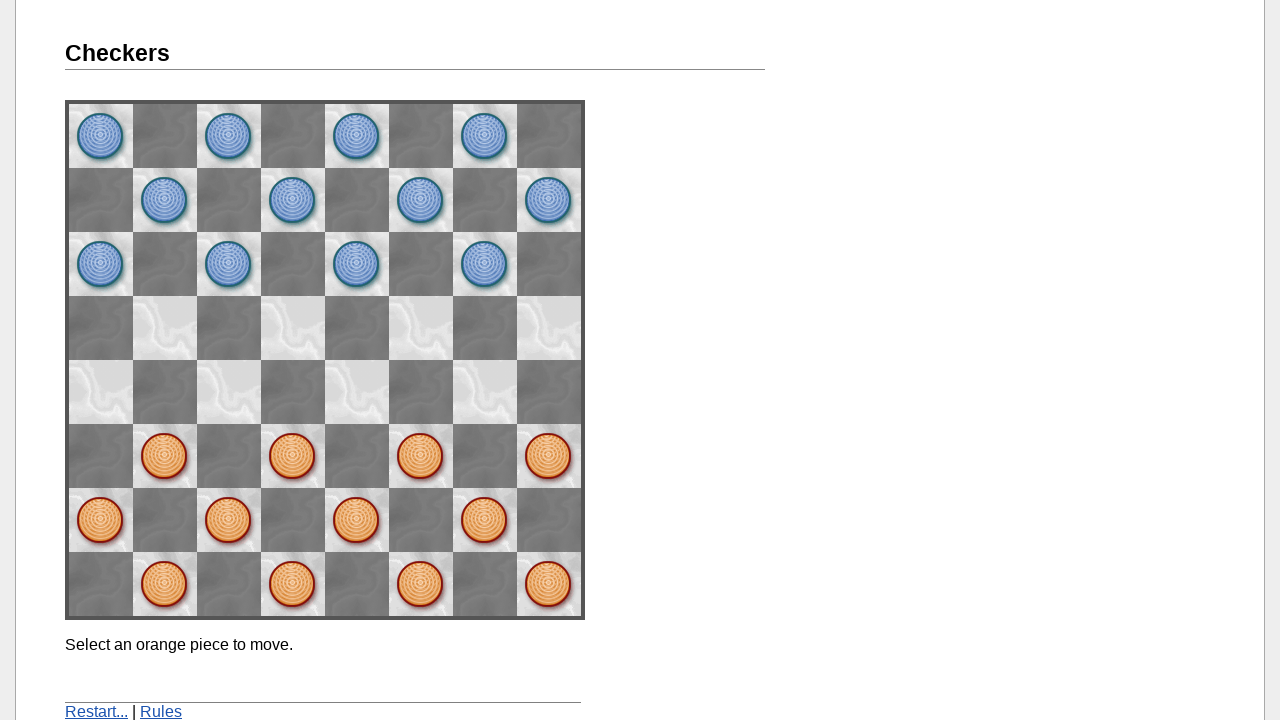

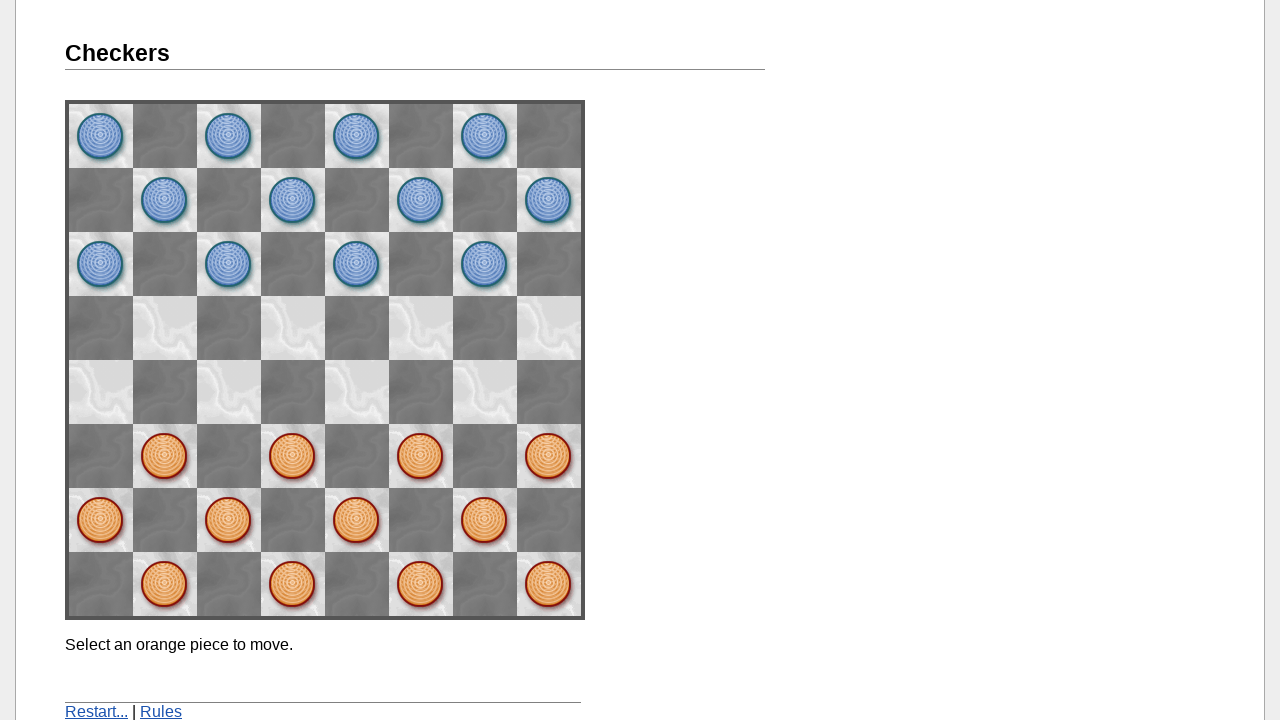